Tests that entering a valid number (50) calculates the square root with remainder correctly and displays it in an alert

Starting URL: https://uljanovs.github.io/site/tasks/enter_a_number

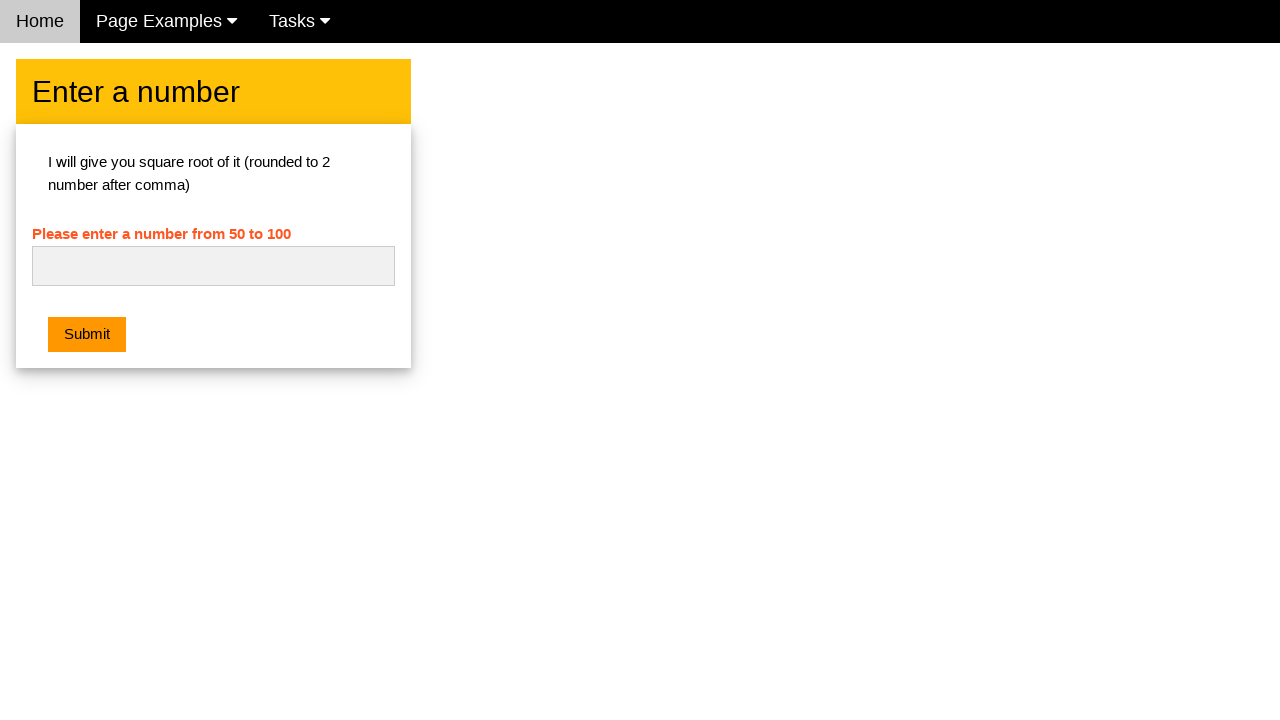

Filled input field with number 50 on #numb
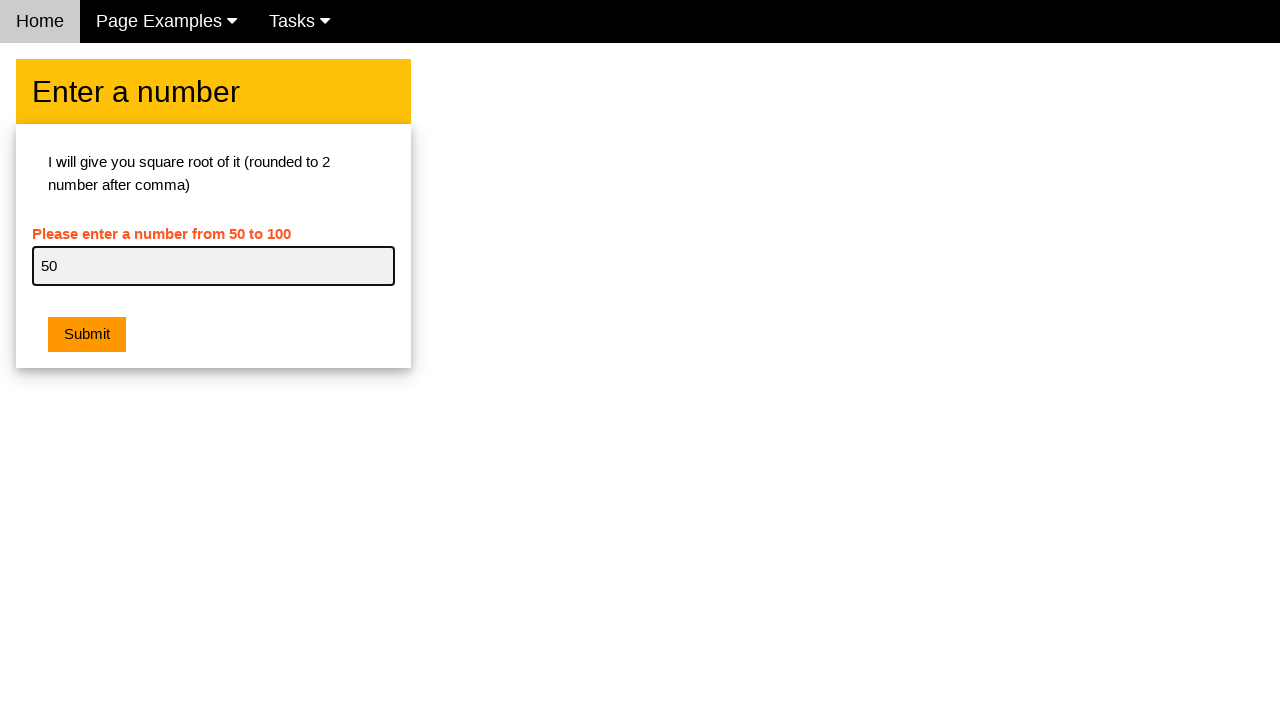

Set up dialog handler to capture alert text
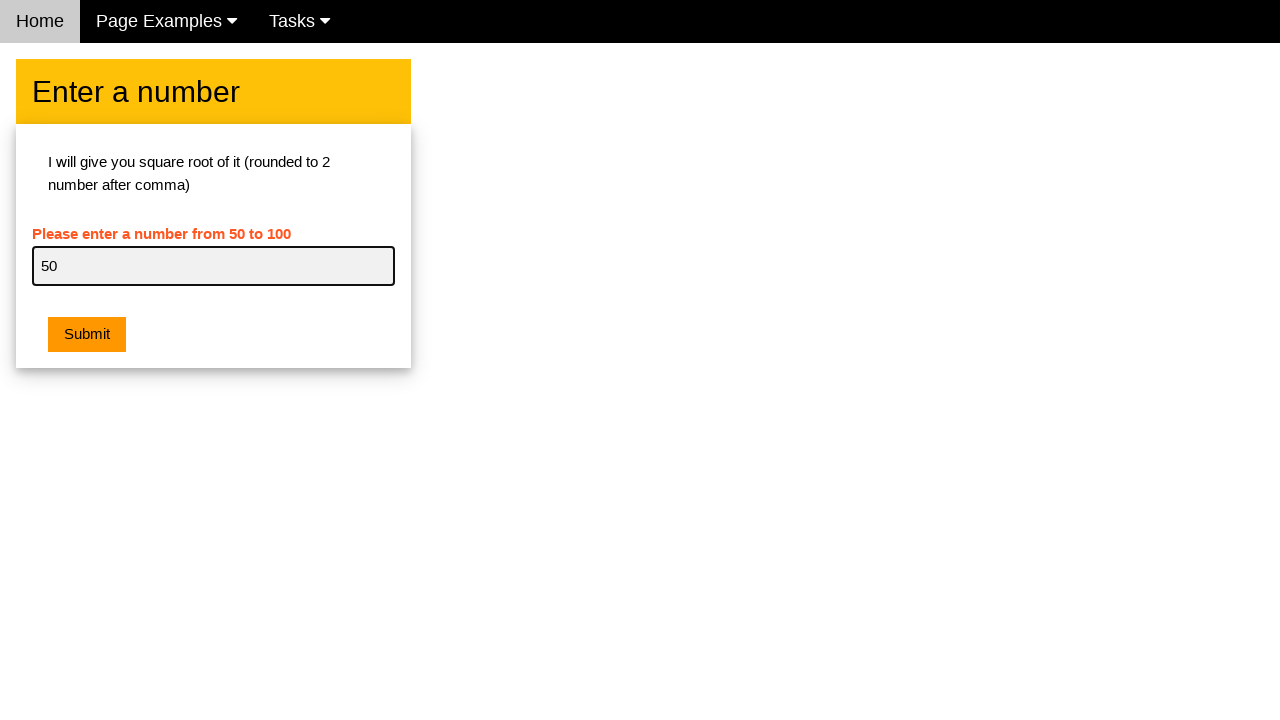

Clicked submit button to calculate square root at (87, 335) on button.w3-orange
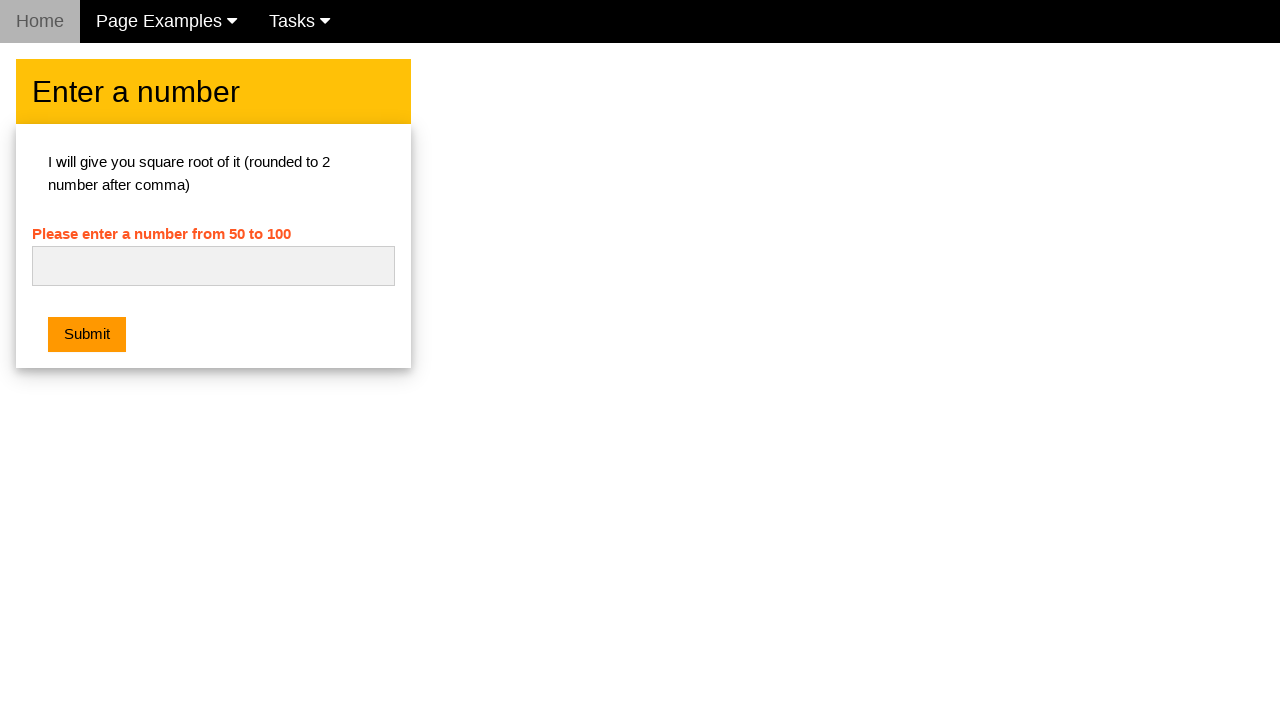

Waited for alert dialog to appear
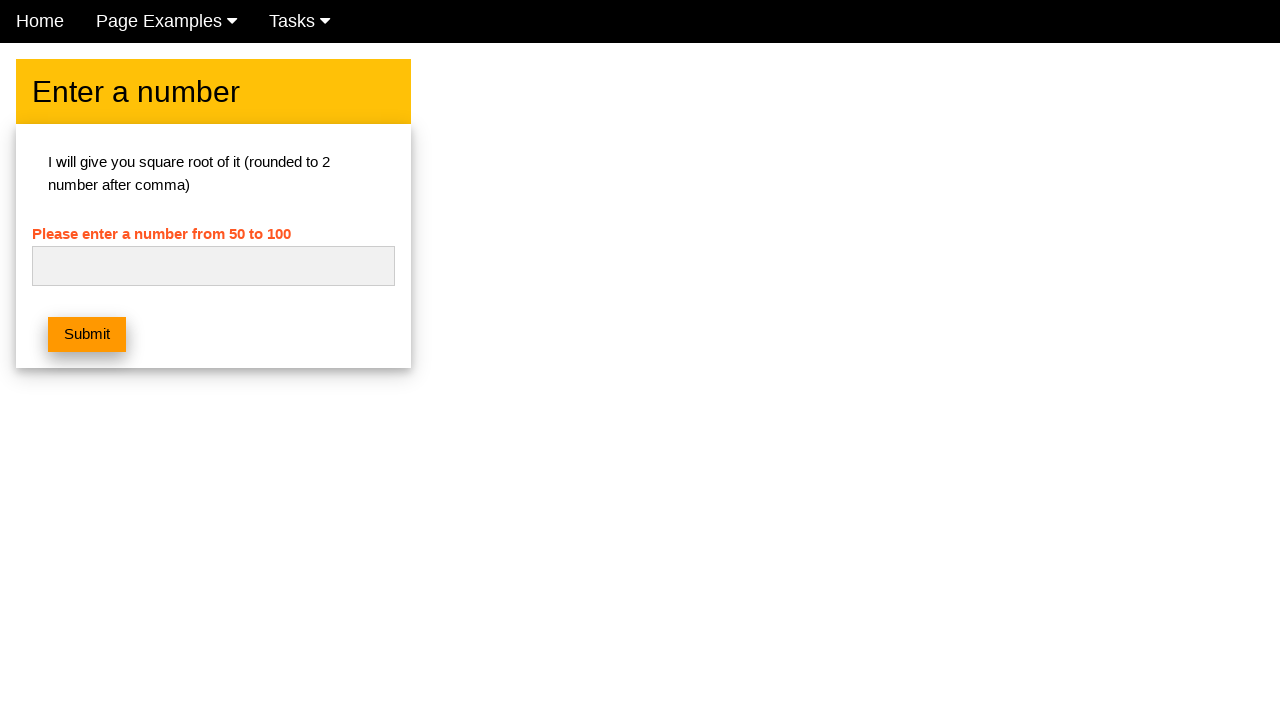

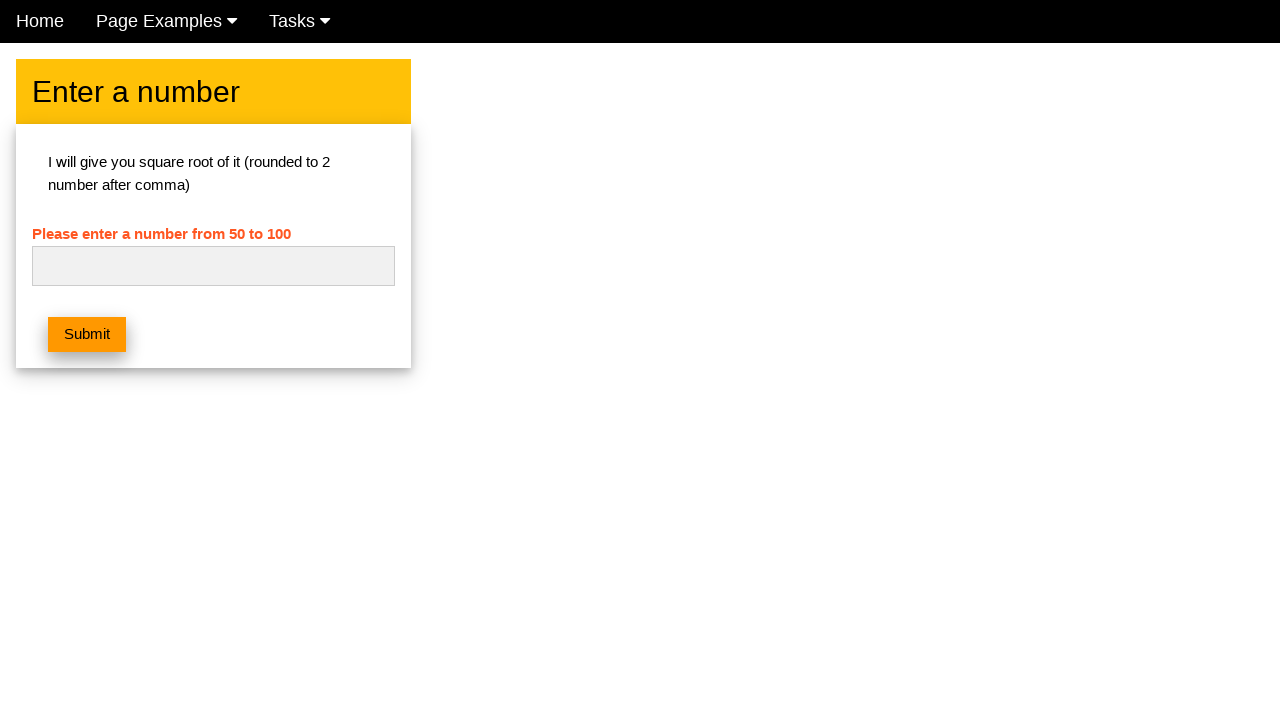